Tests JavaScript prompt alert functionality by clicking on the Alert with Textbox tab, triggering a prompt dialog, entering text into the prompt, and accepting it.

Starting URL: https://demo.automationtesting.in/Alerts.html

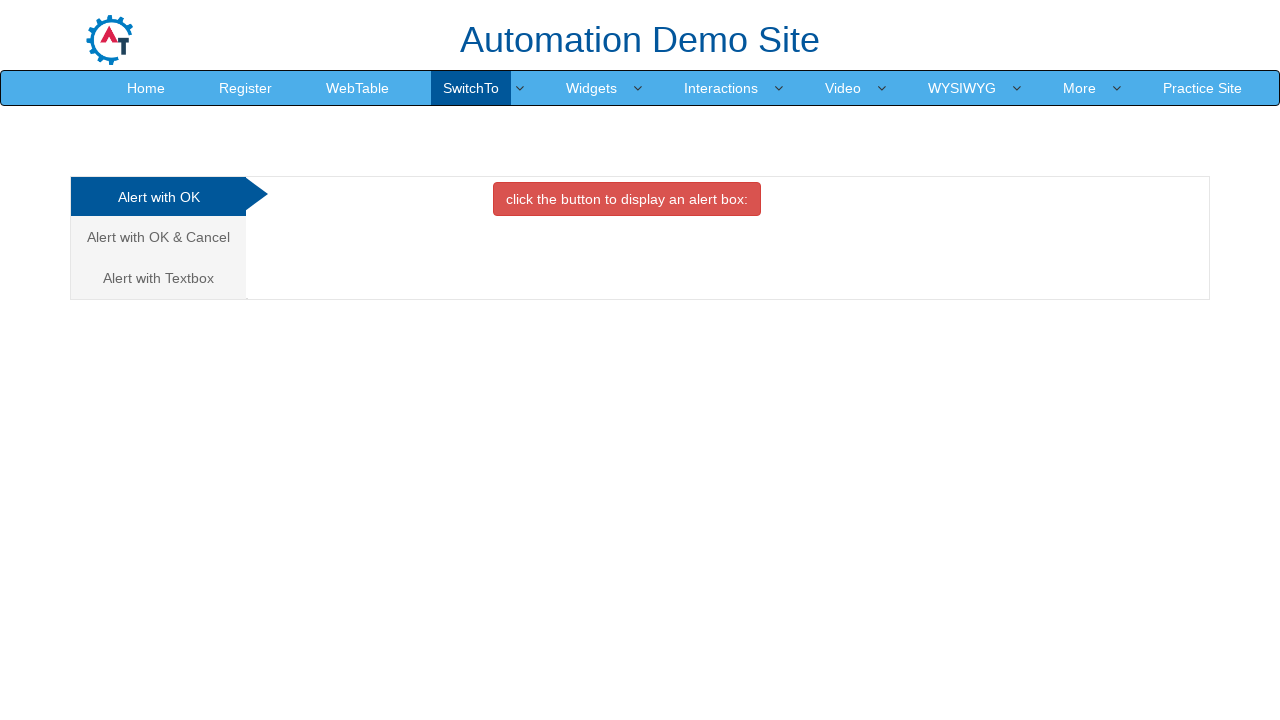

Set viewport size to 1920x1080
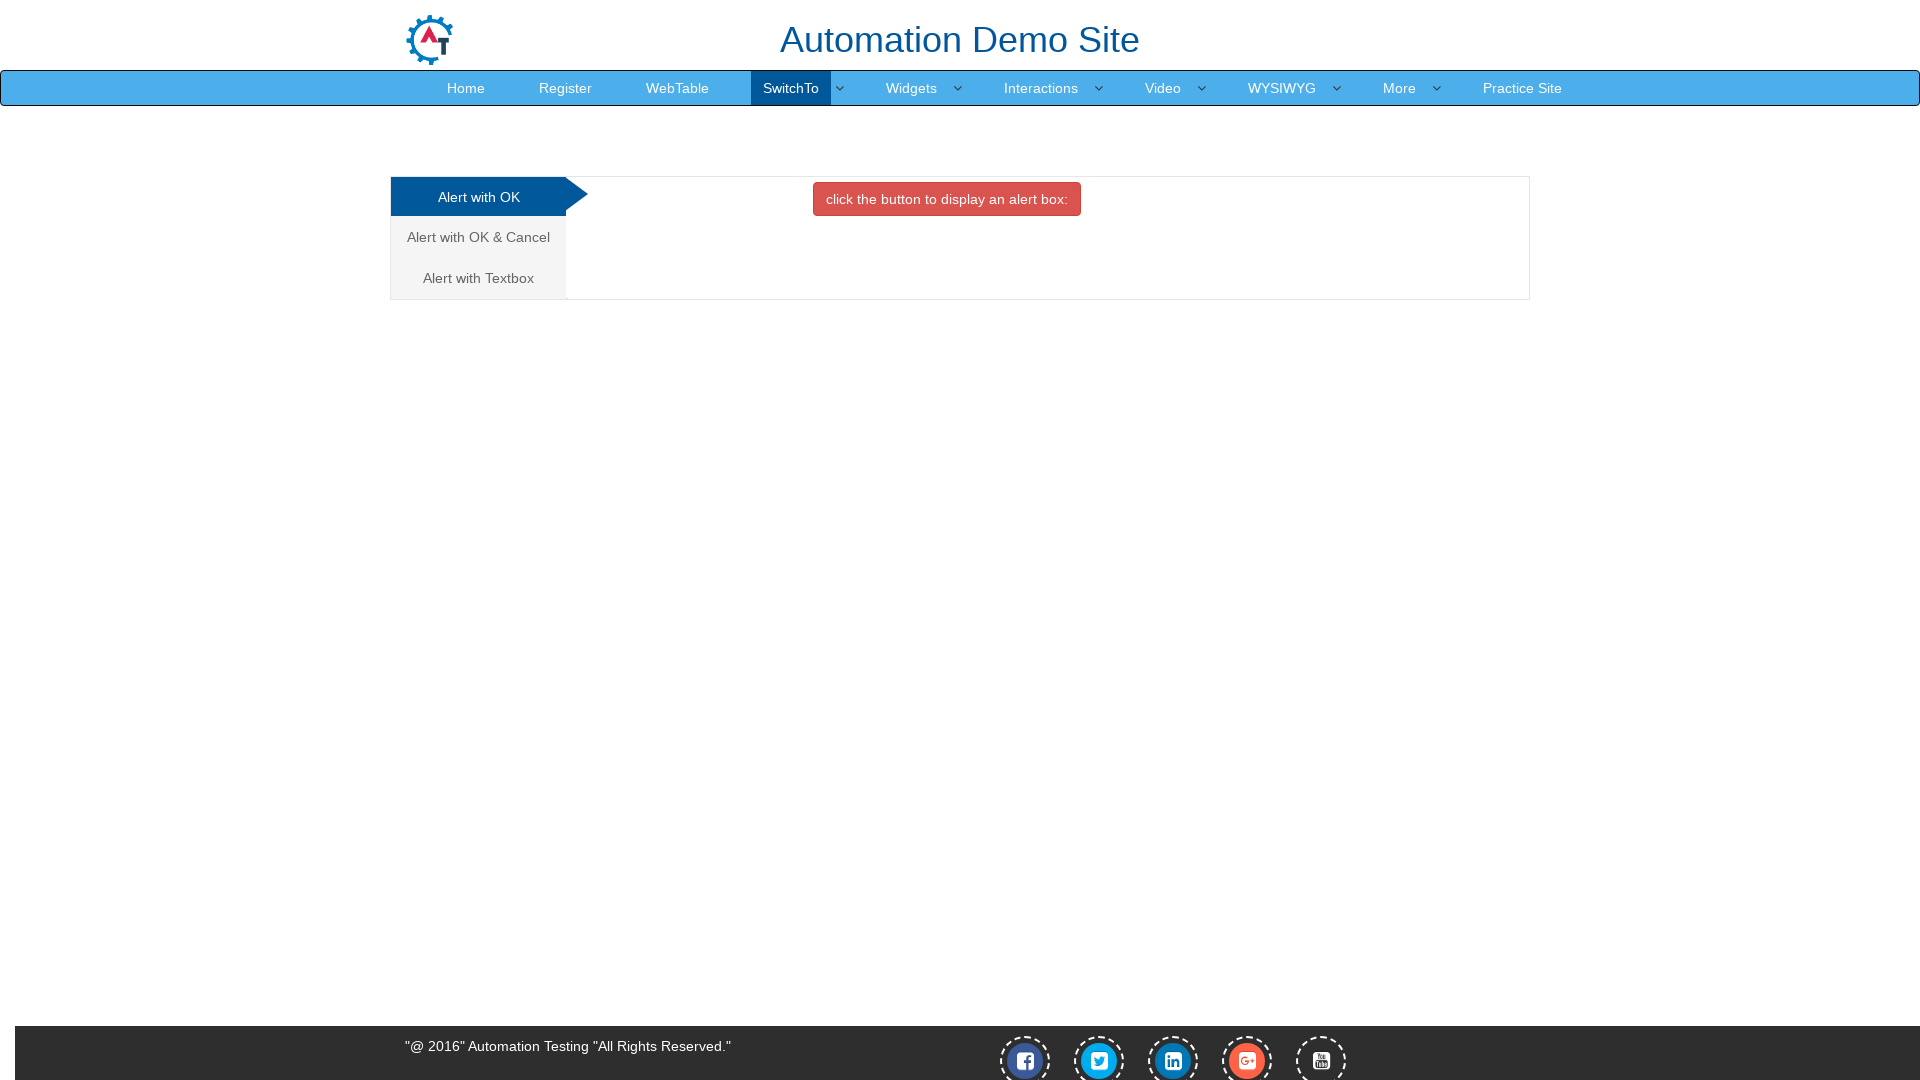

Clicked on 'Alert with Textbox' tab at (478, 278) on xpath=//a[normalize-space()='Alert with Textbox']
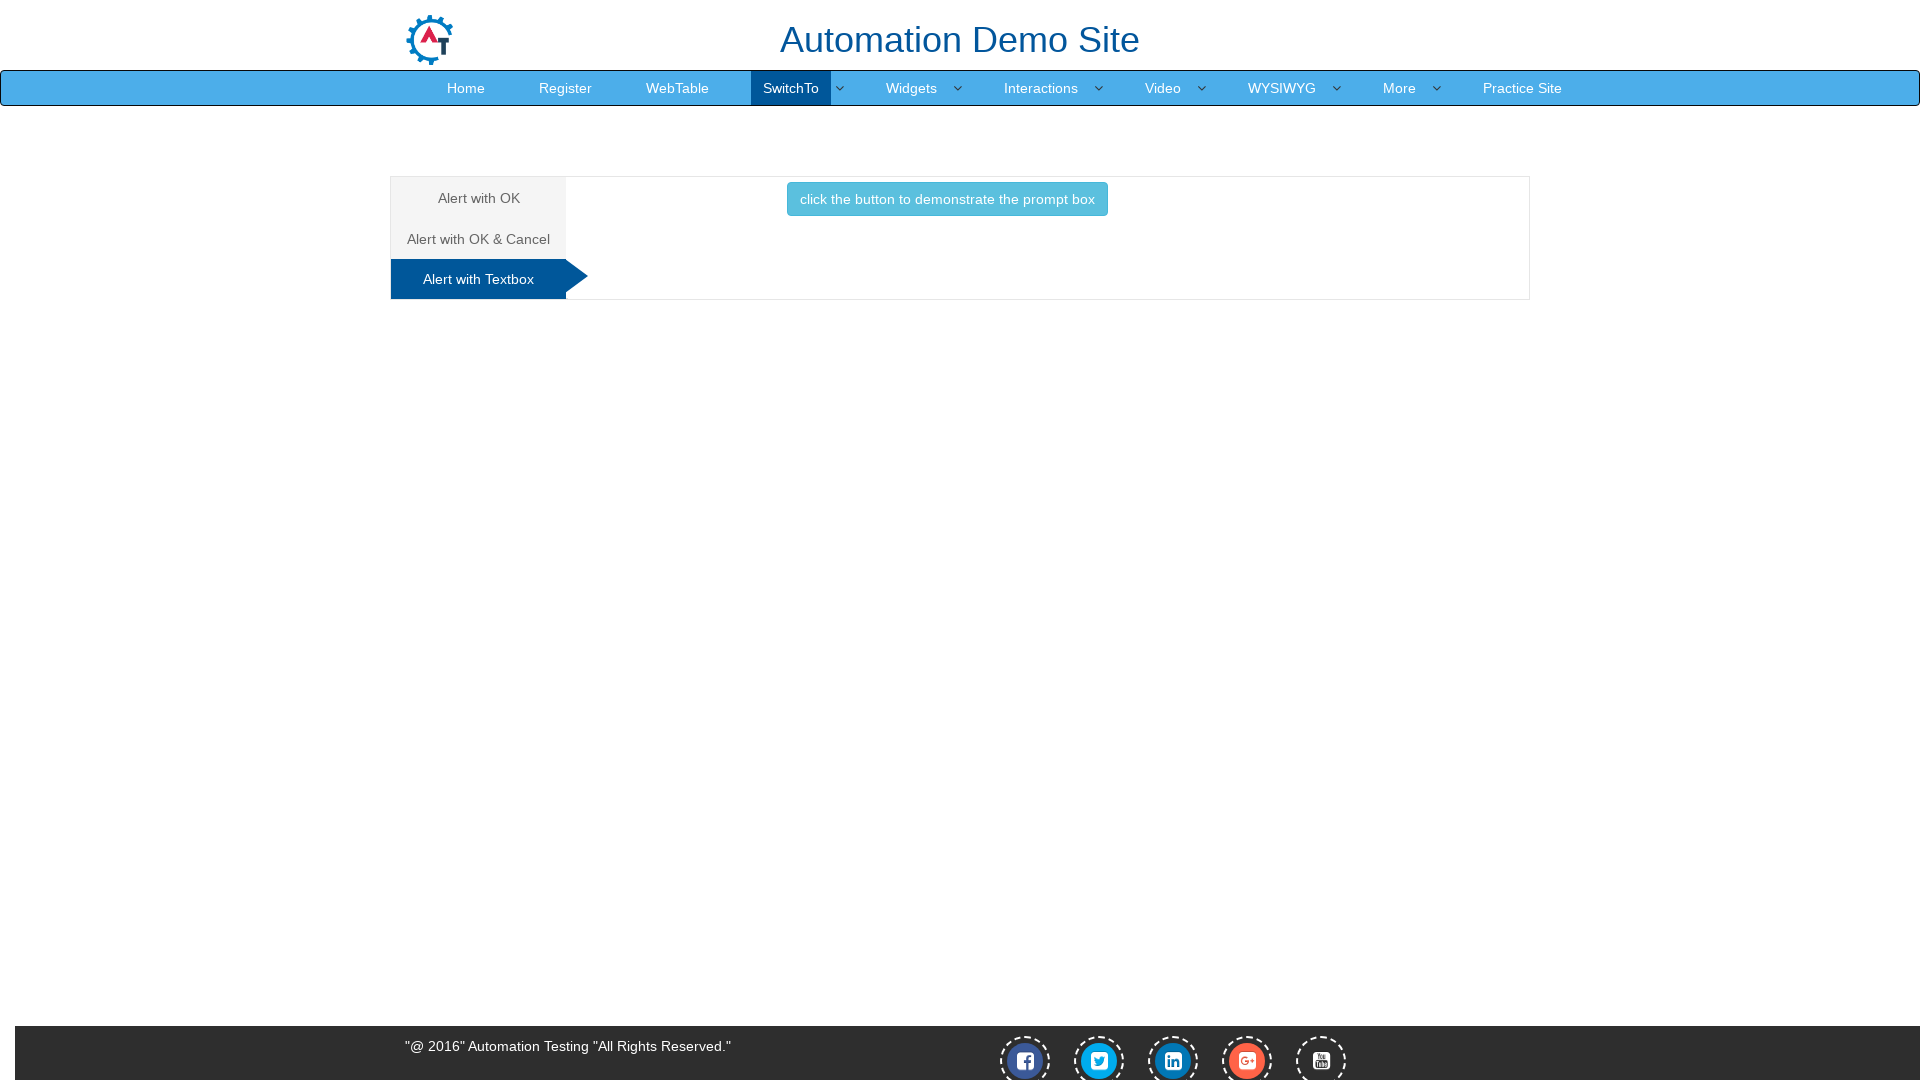

Set up dialog handler to accept prompt with text 'TestUser2024'
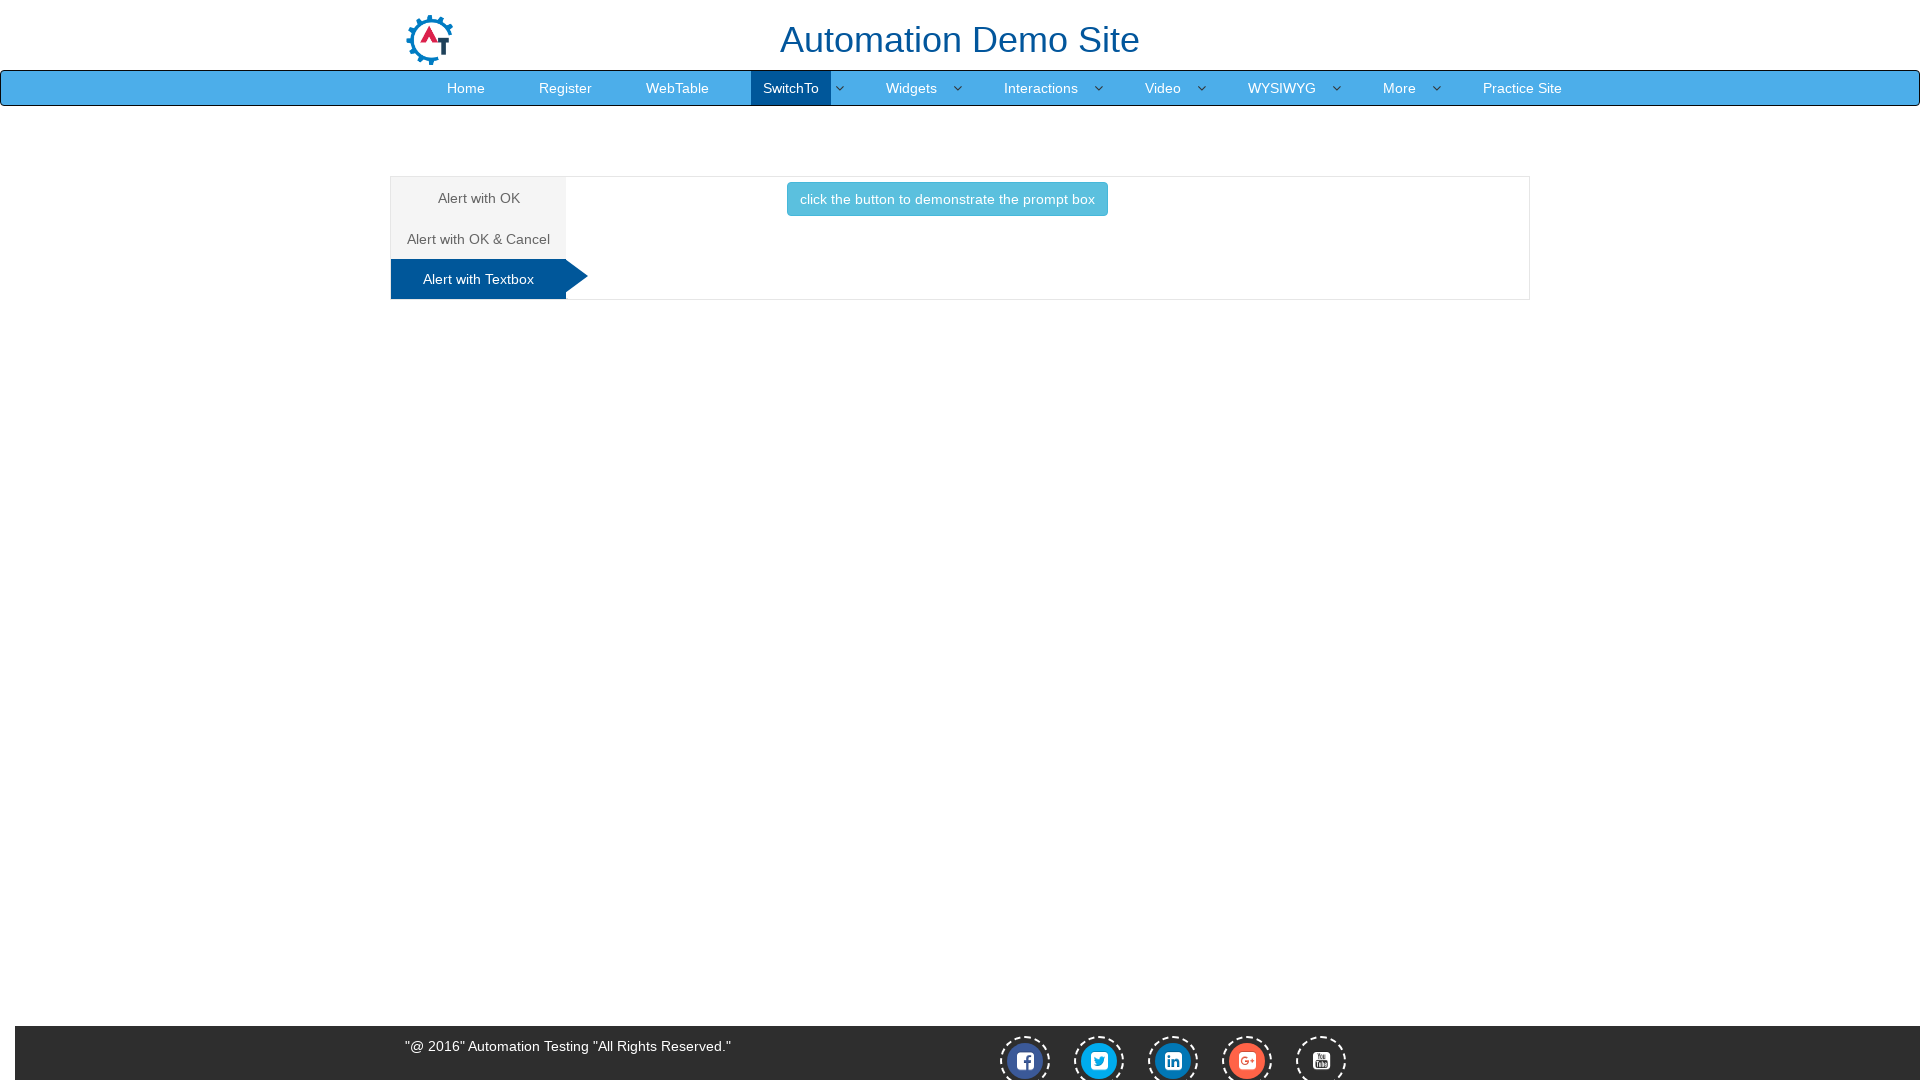

Clicked button to trigger prompt dialog at (947, 199) on xpath=//button[normalize-space()='click the button to demonstrate the prompt box
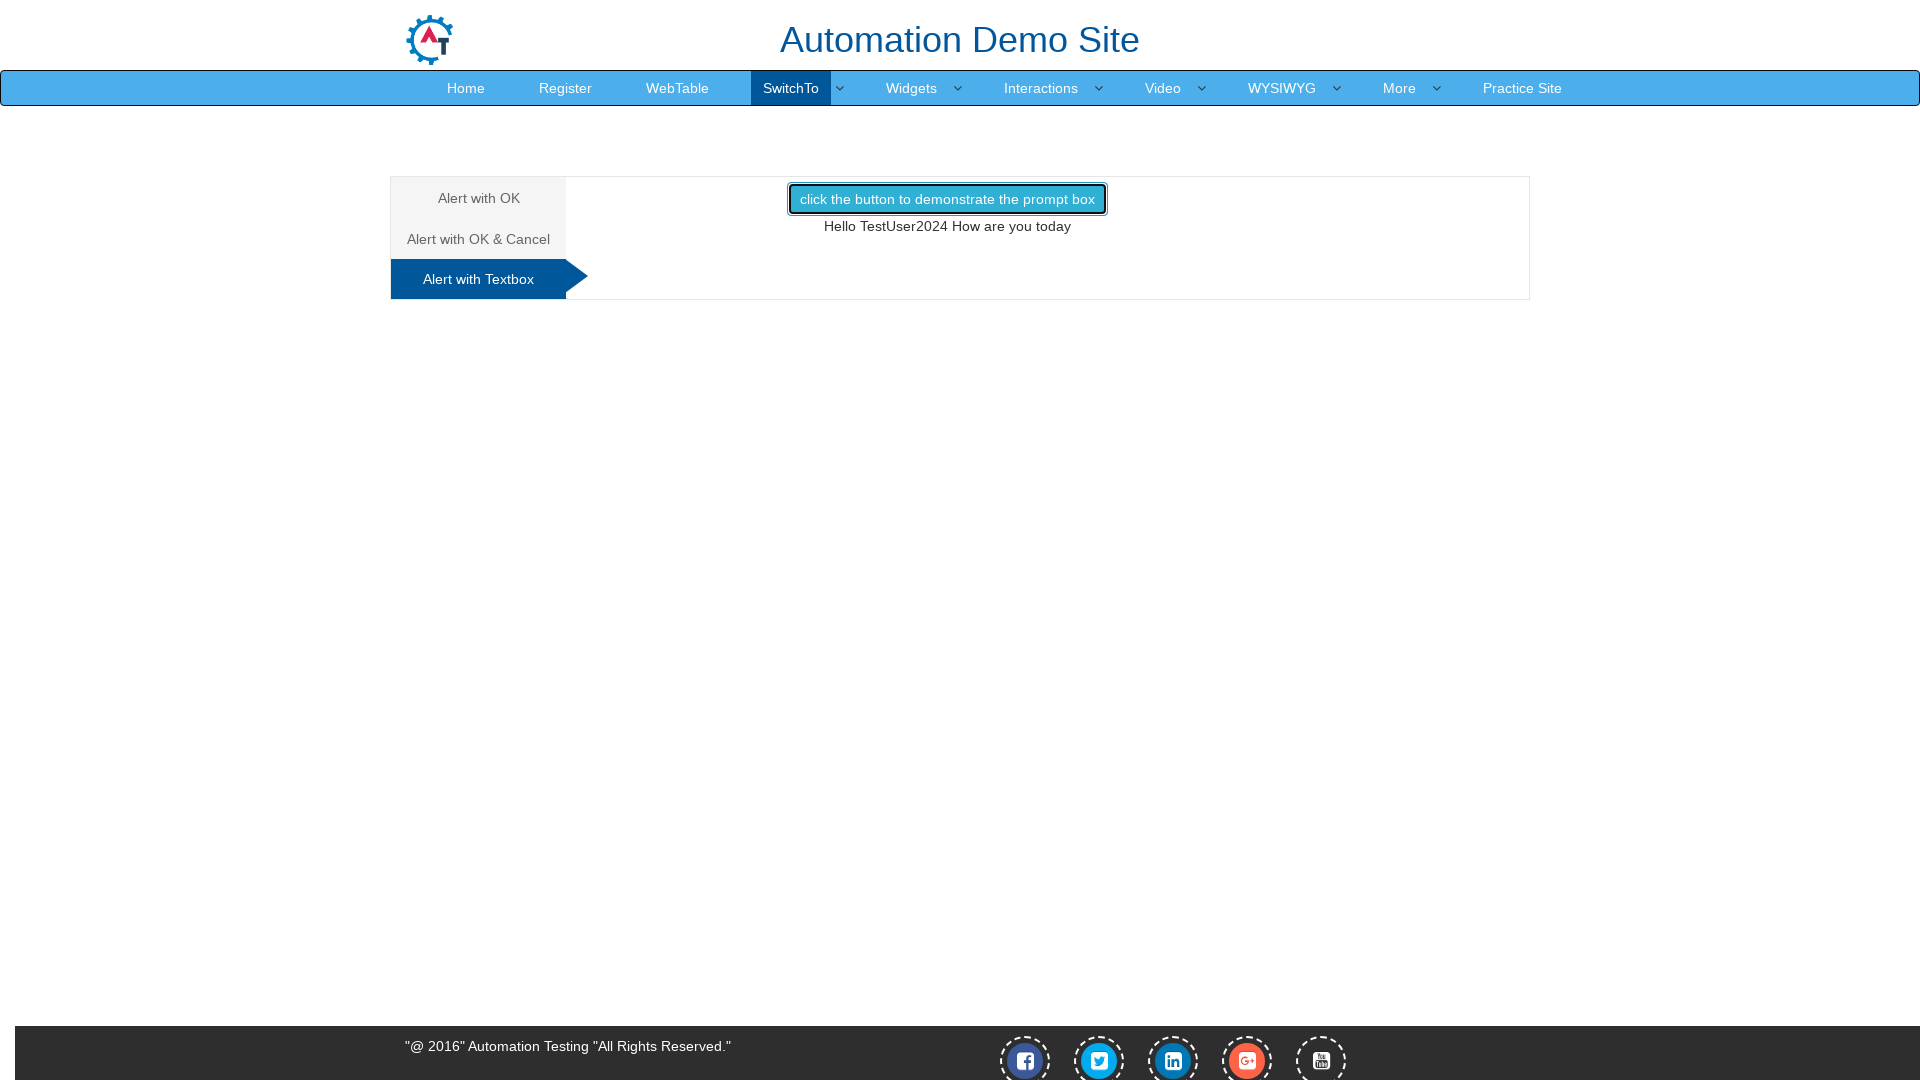

Waited 1 second for dialog to be handled and processed
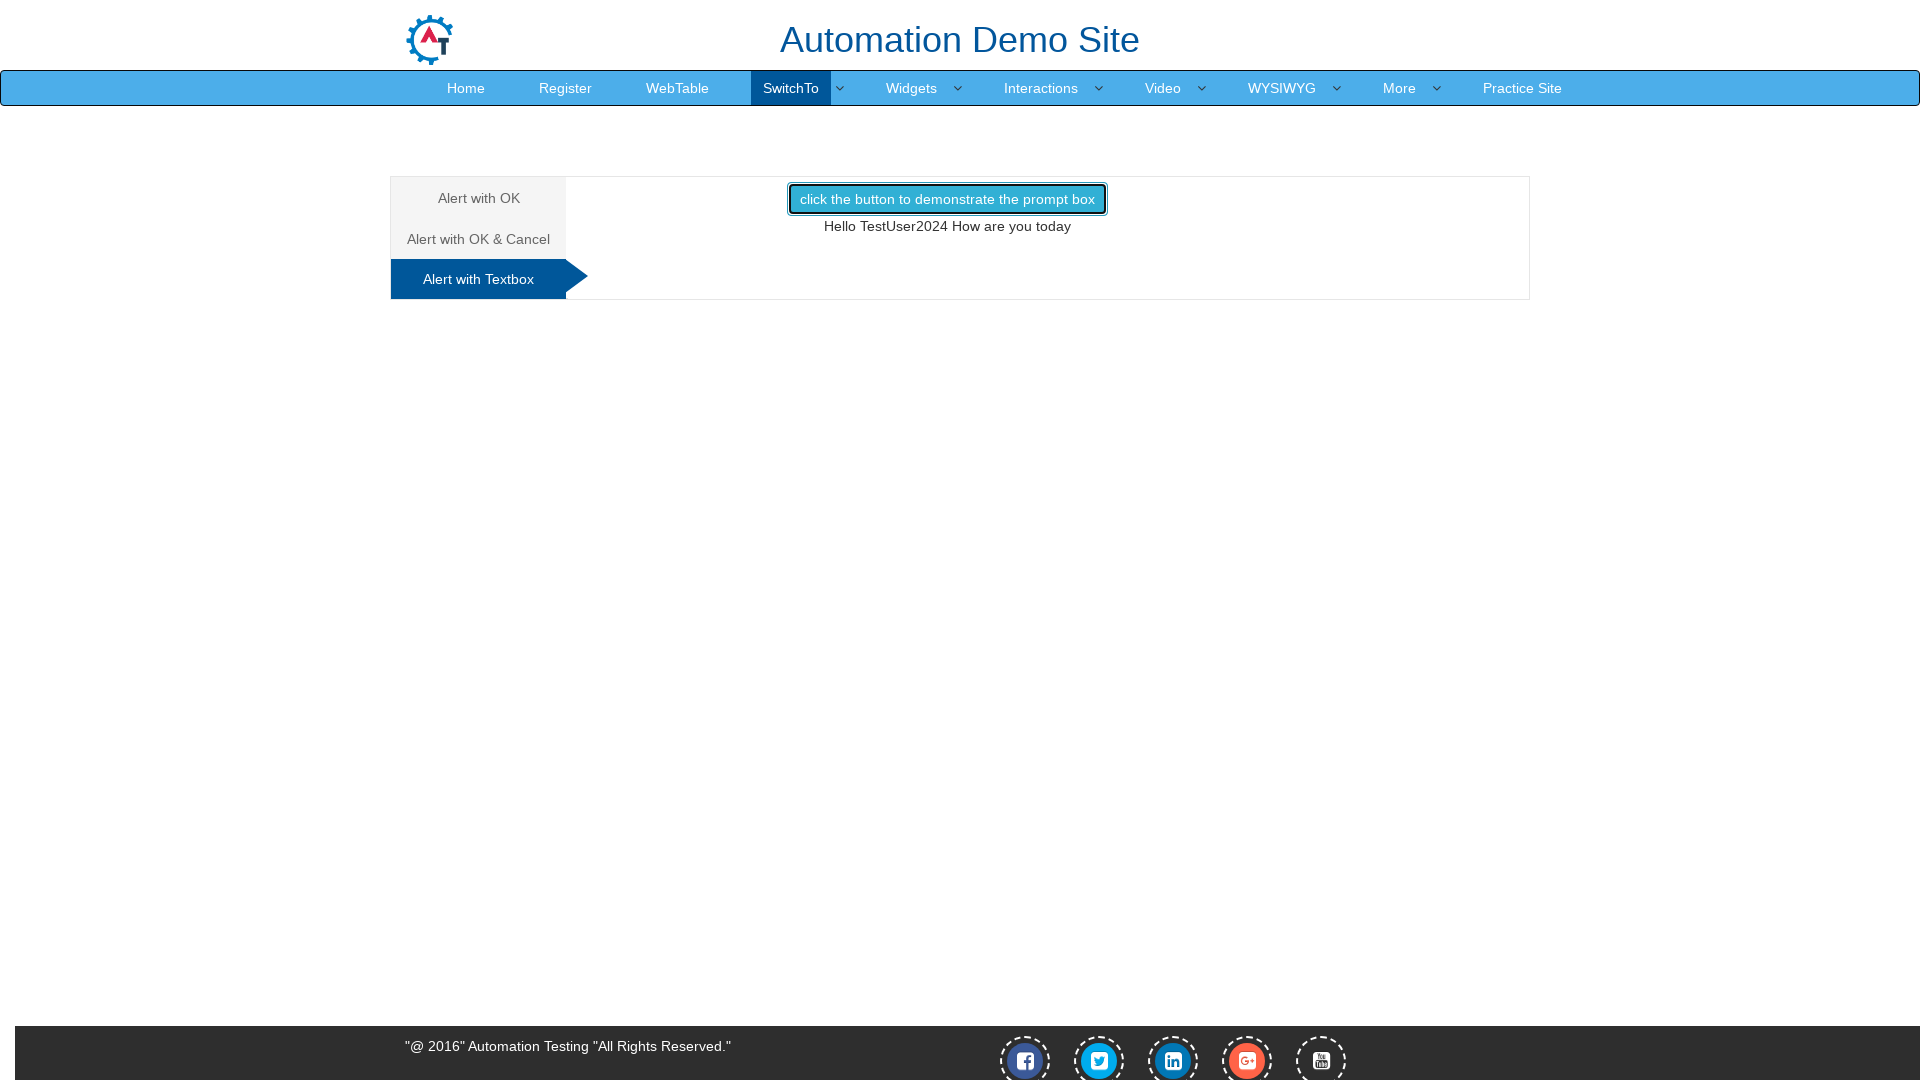

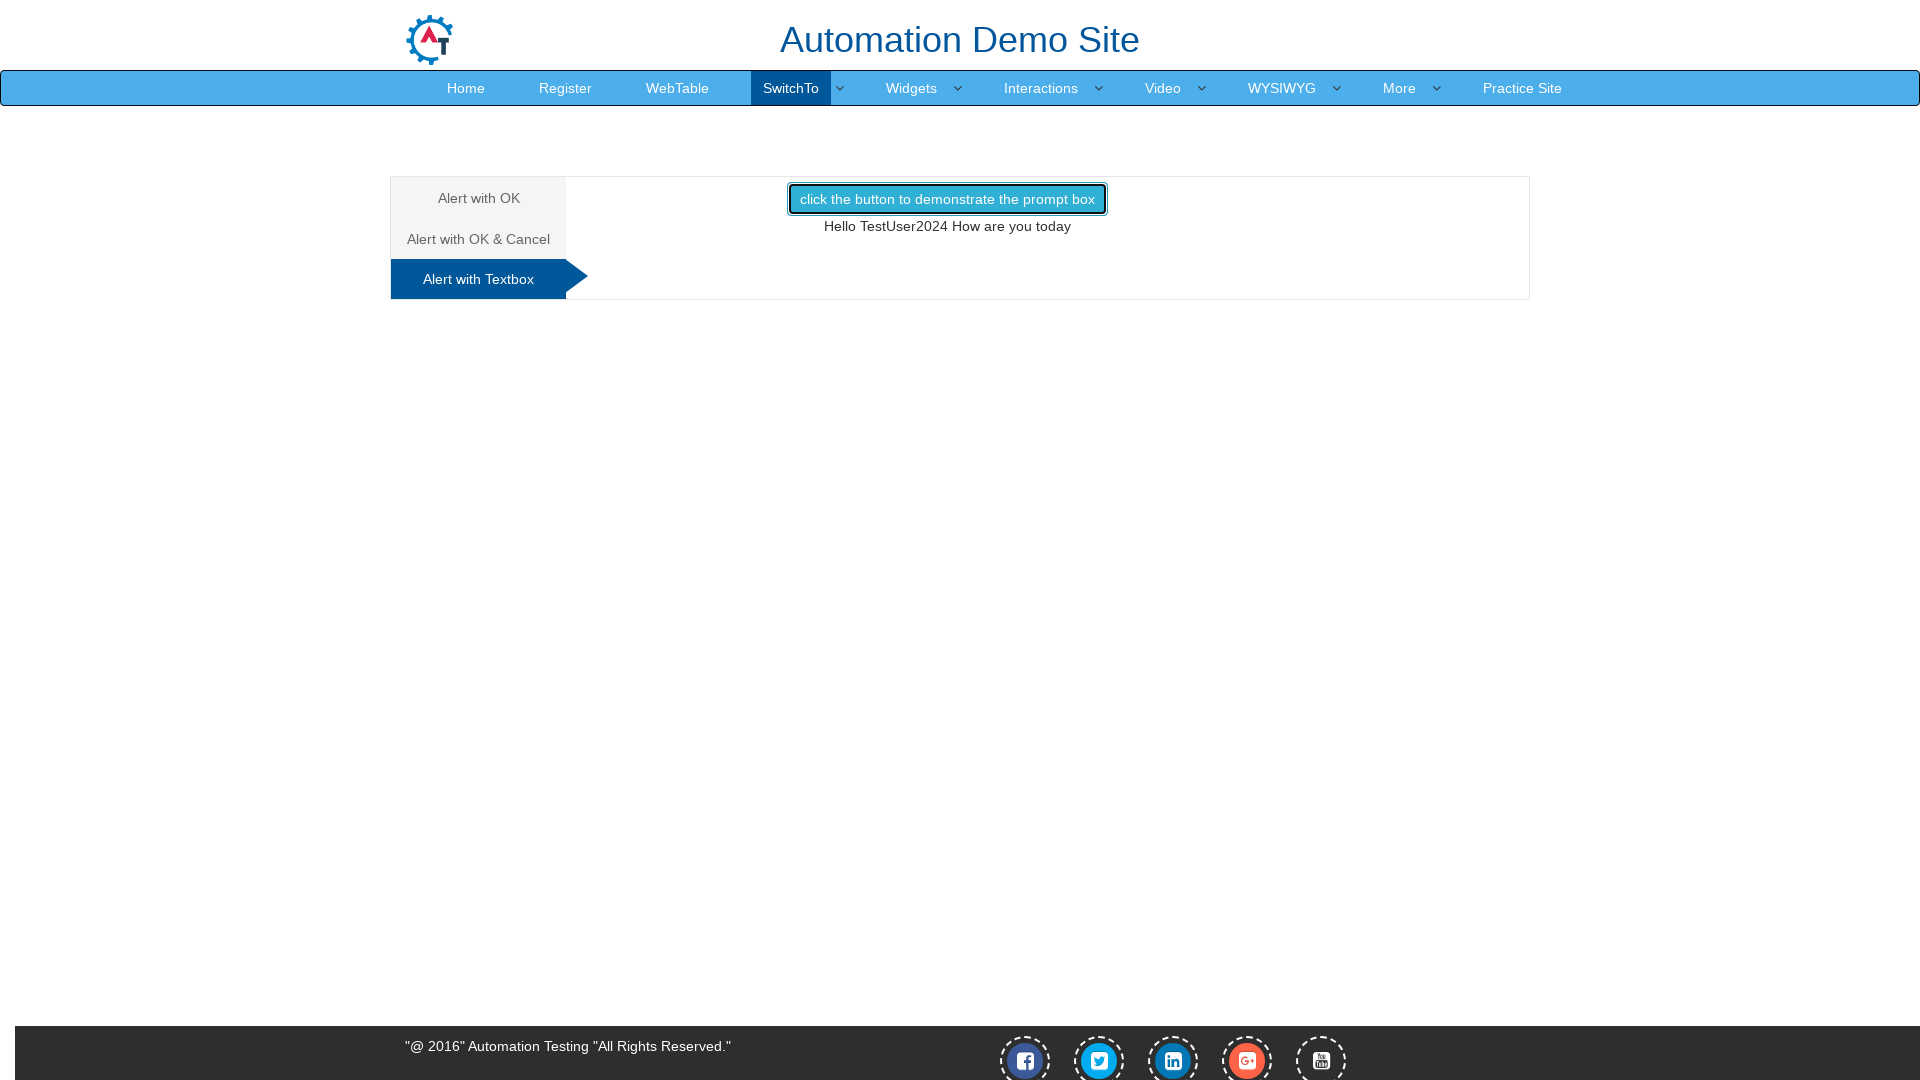